Fills out a practice form on awesomeQA website with personal details including name, gender, experience, profession, tools, and continent selection, then submits the form.

Starting URL: https://awesomeqa.com/practice.html

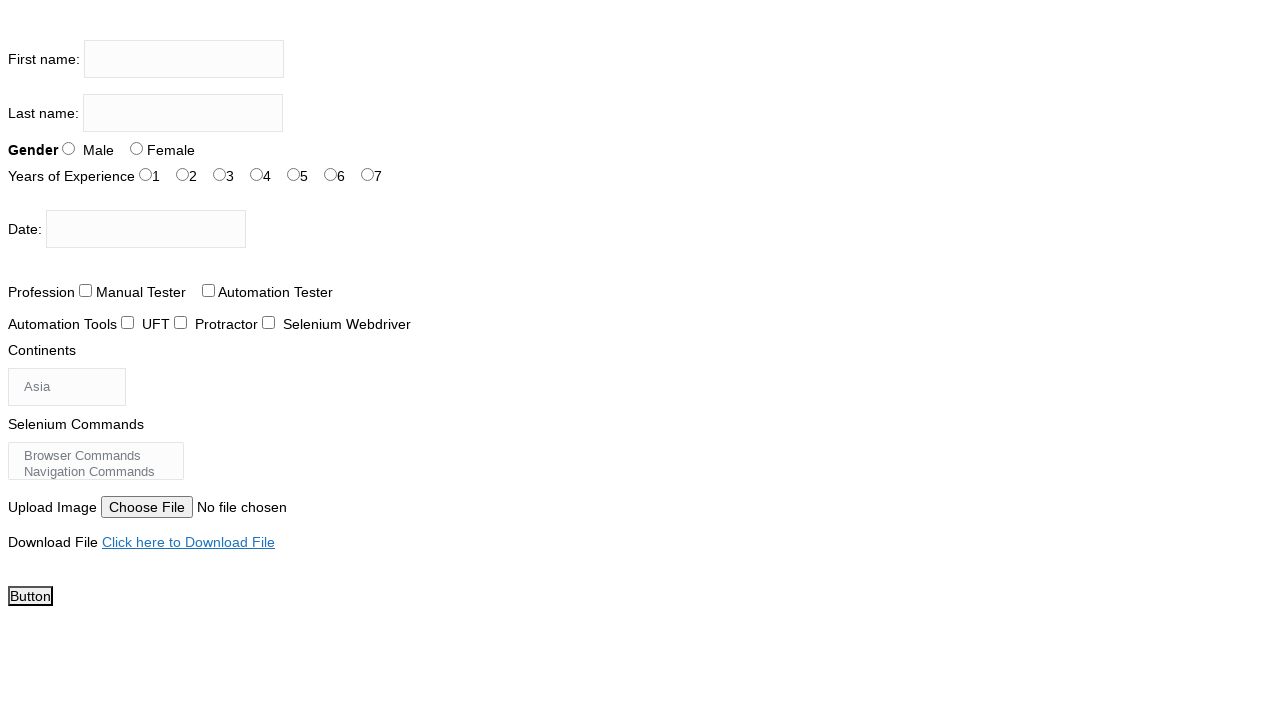

Navigated to awesomeQA practice form
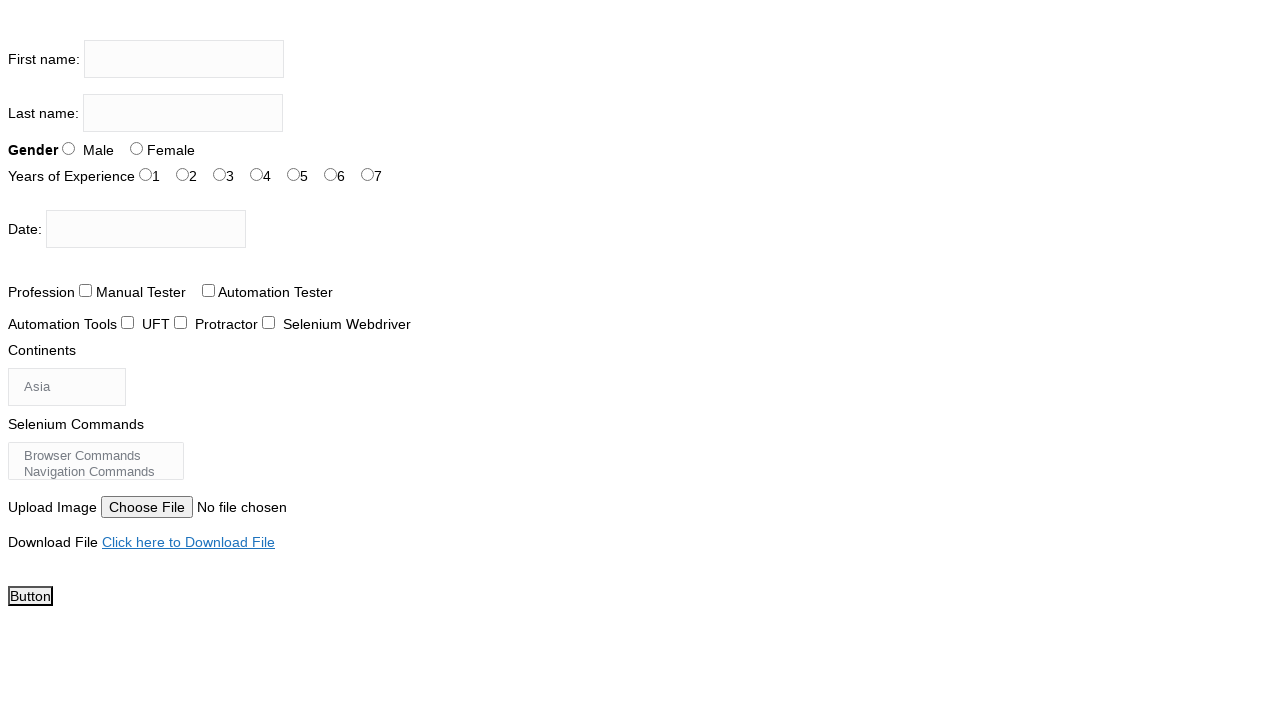

Filled first name field with 'mayank' on input[name='firstname']
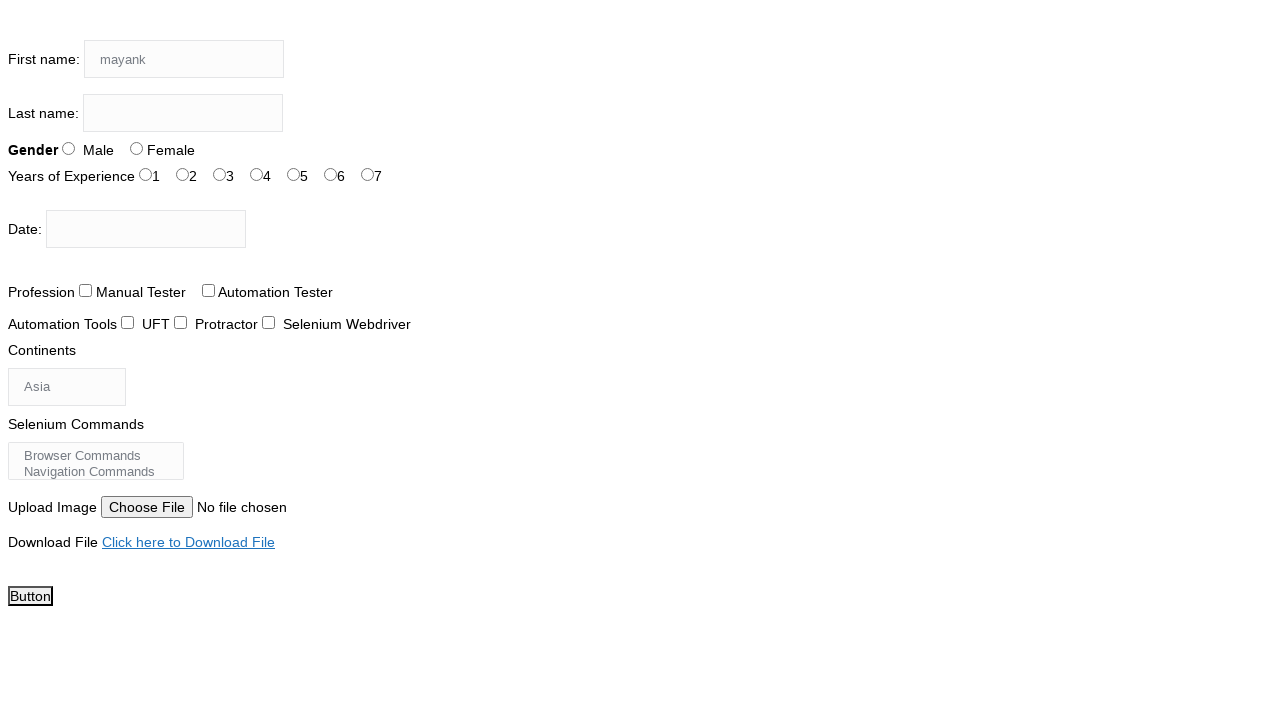

Filled last name field with 'paliwal' on input[name='lastname']
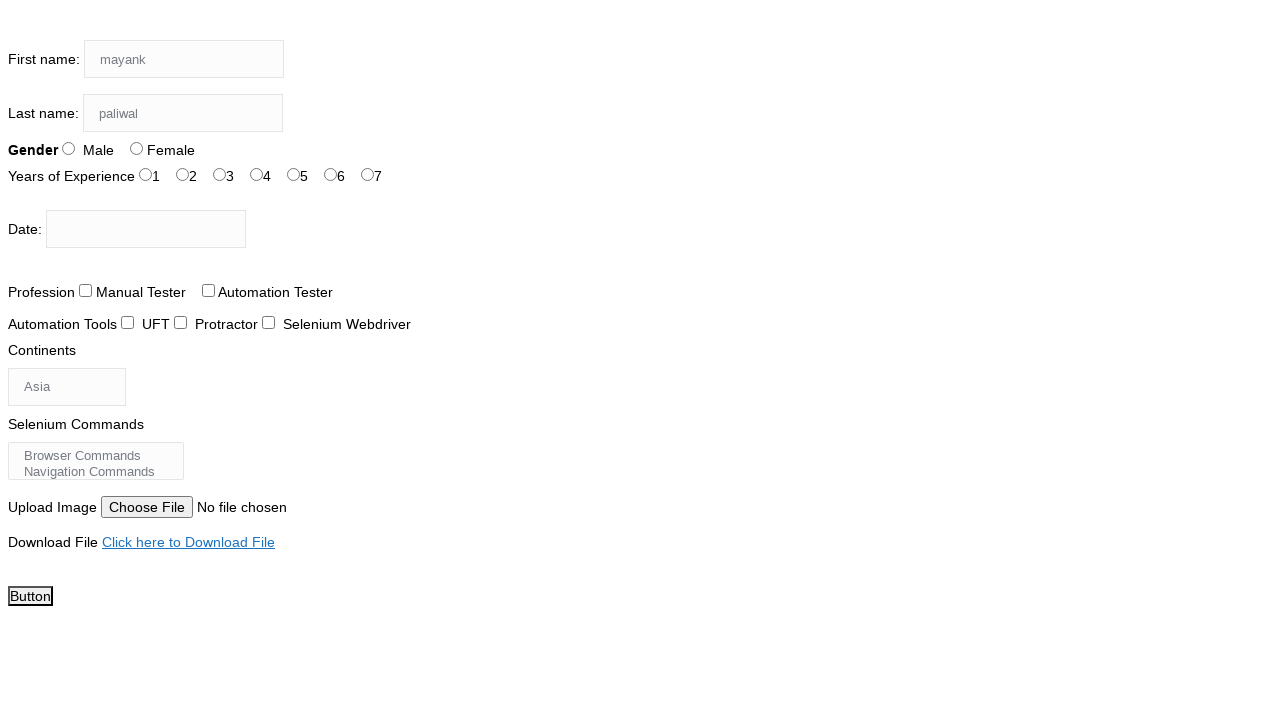

Selected Male as gender at (68, 148) on input#sex-0
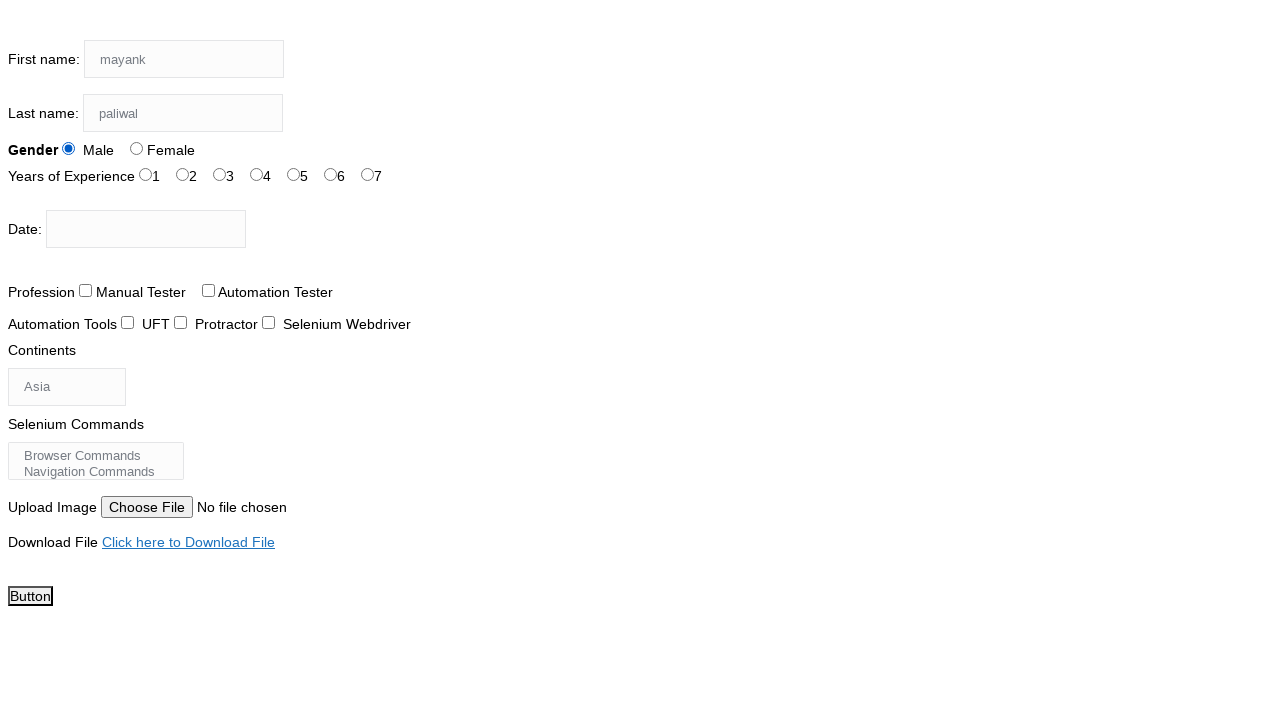

Selected years of experience option at (182, 174) on input#exp-1
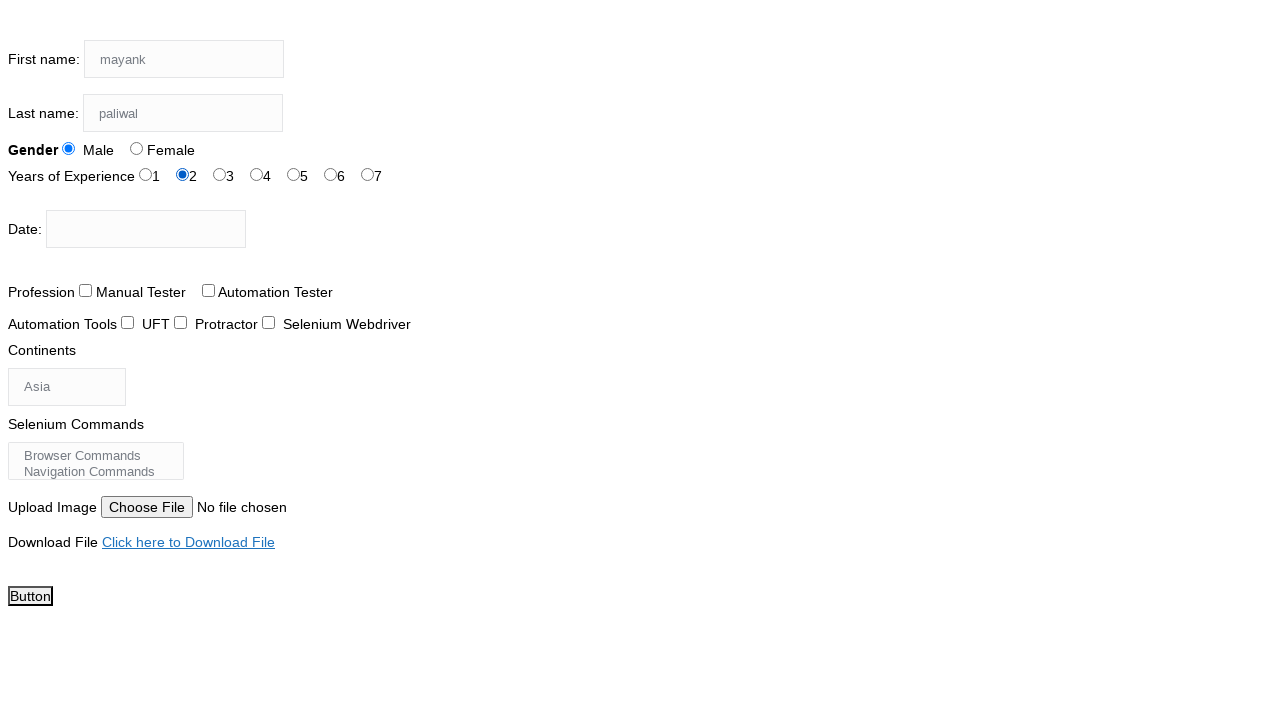

Selected profession option at (208, 290) on input#profession-1
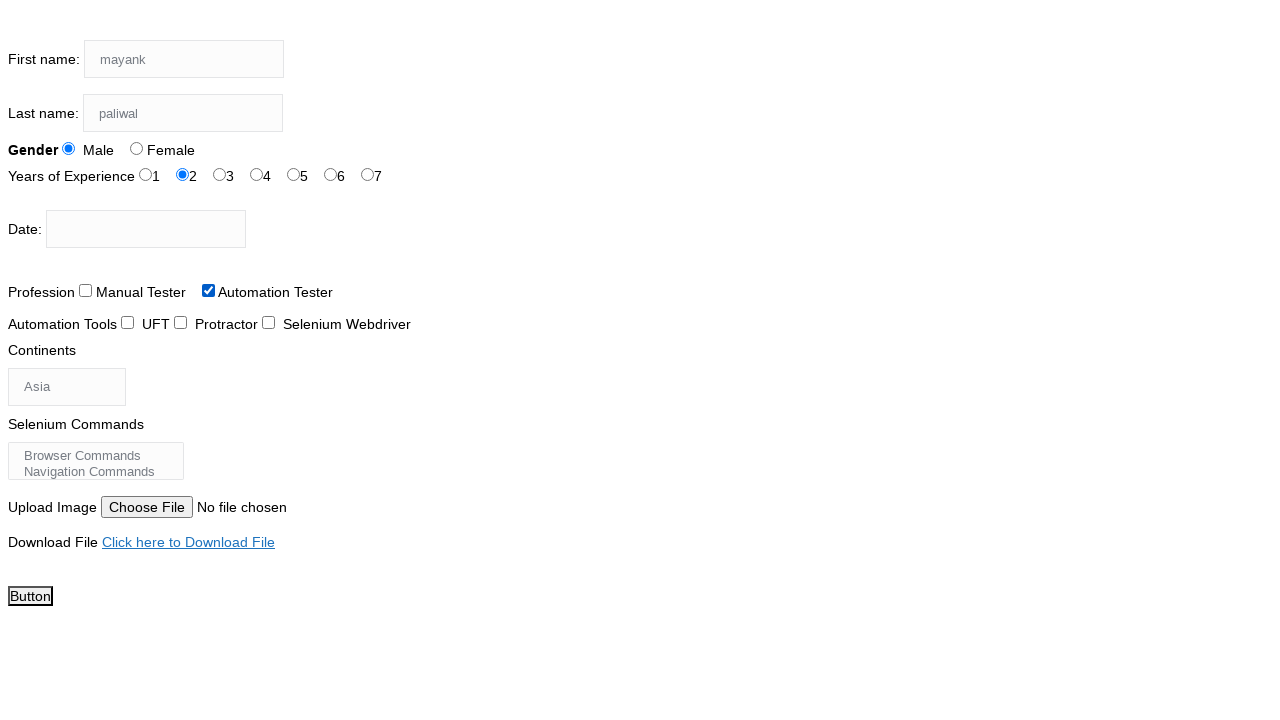

Selected tool option at (268, 322) on input#tool-2
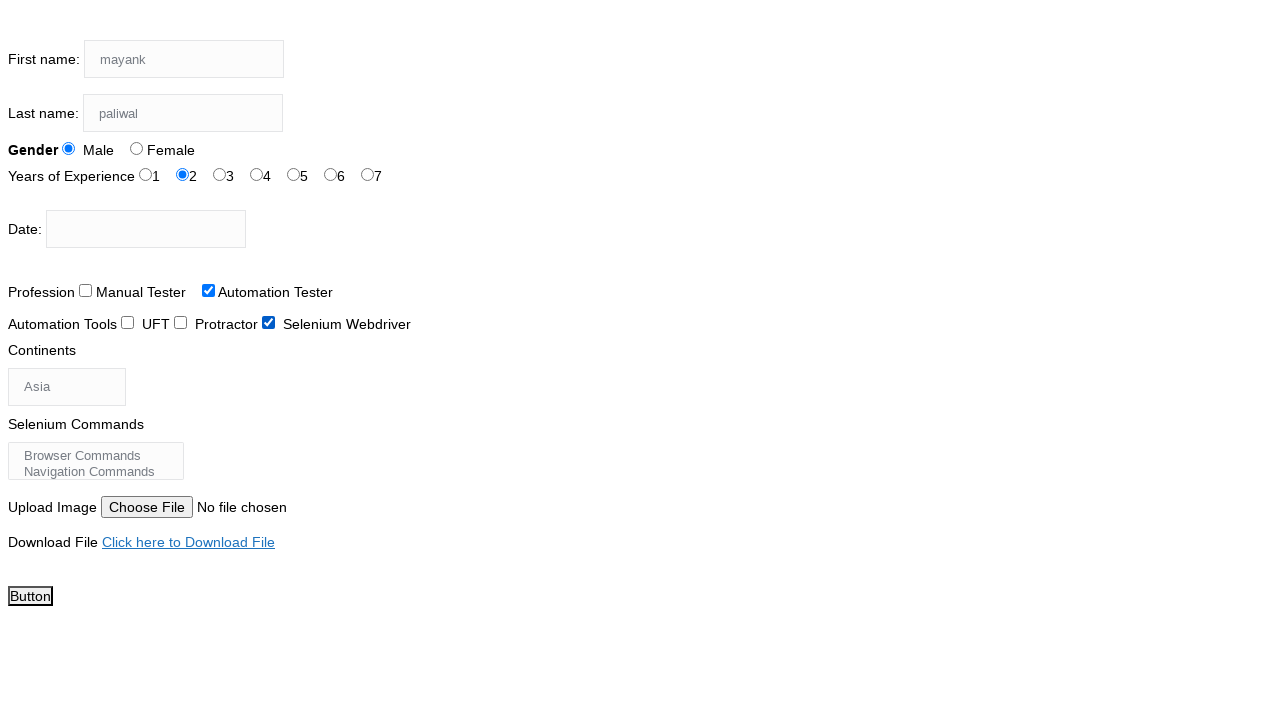

Selected Europe from continent dropdown on #continents
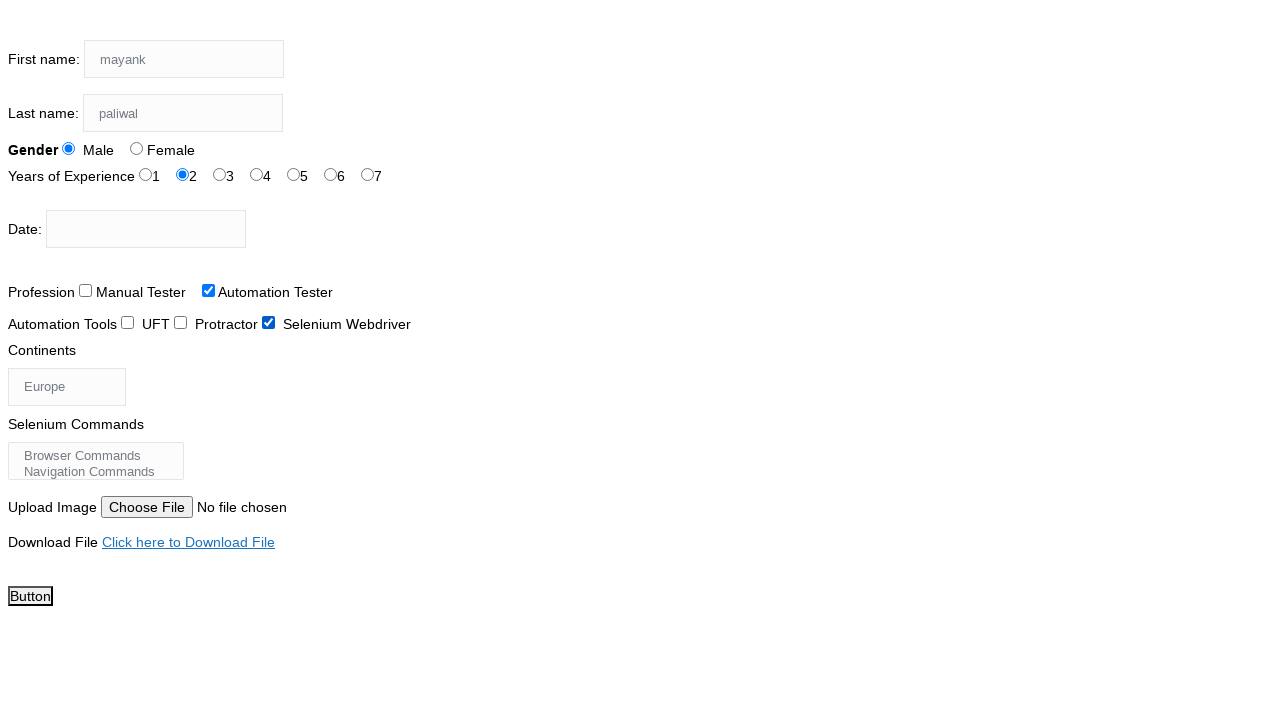

Clicked submit button to submit the form at (30, 596) on button#submit
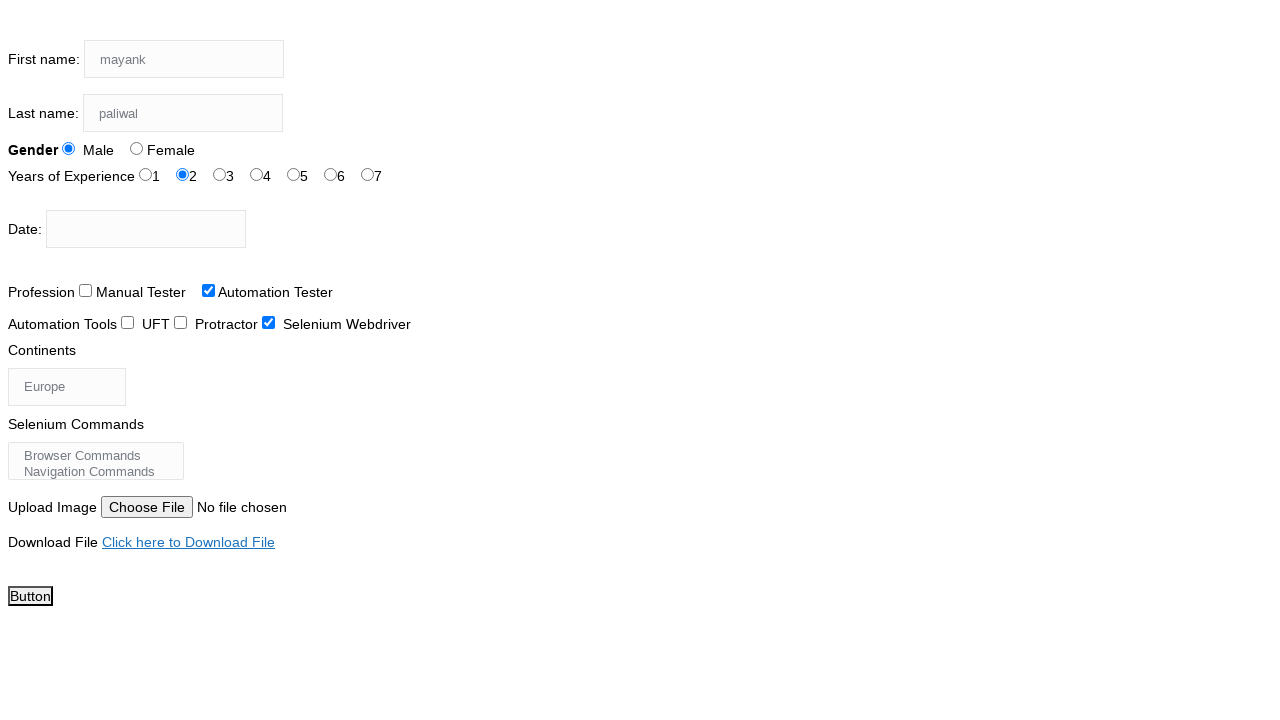

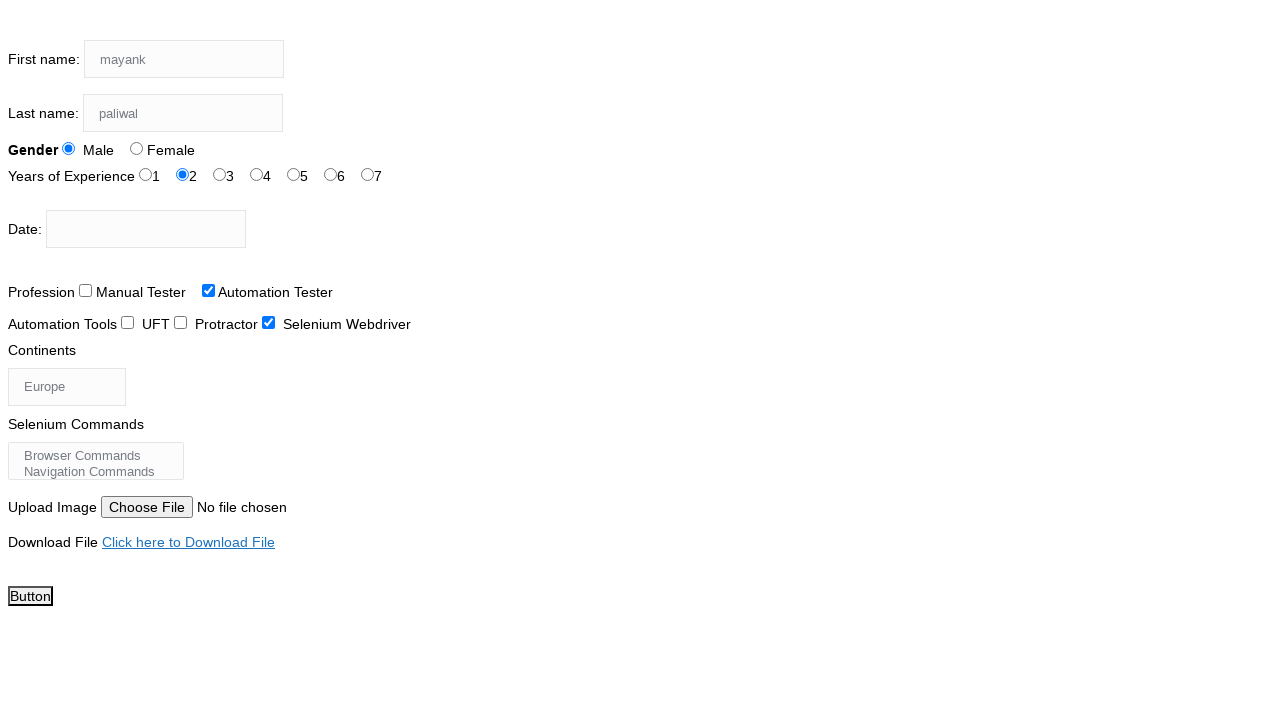